Tests mouse input events on a training page by performing single click, double click, and context click (right click) actions, then verifying the page responds correctly to each event type.

Starting URL: https://v1.training-support.net/selenium/input-events

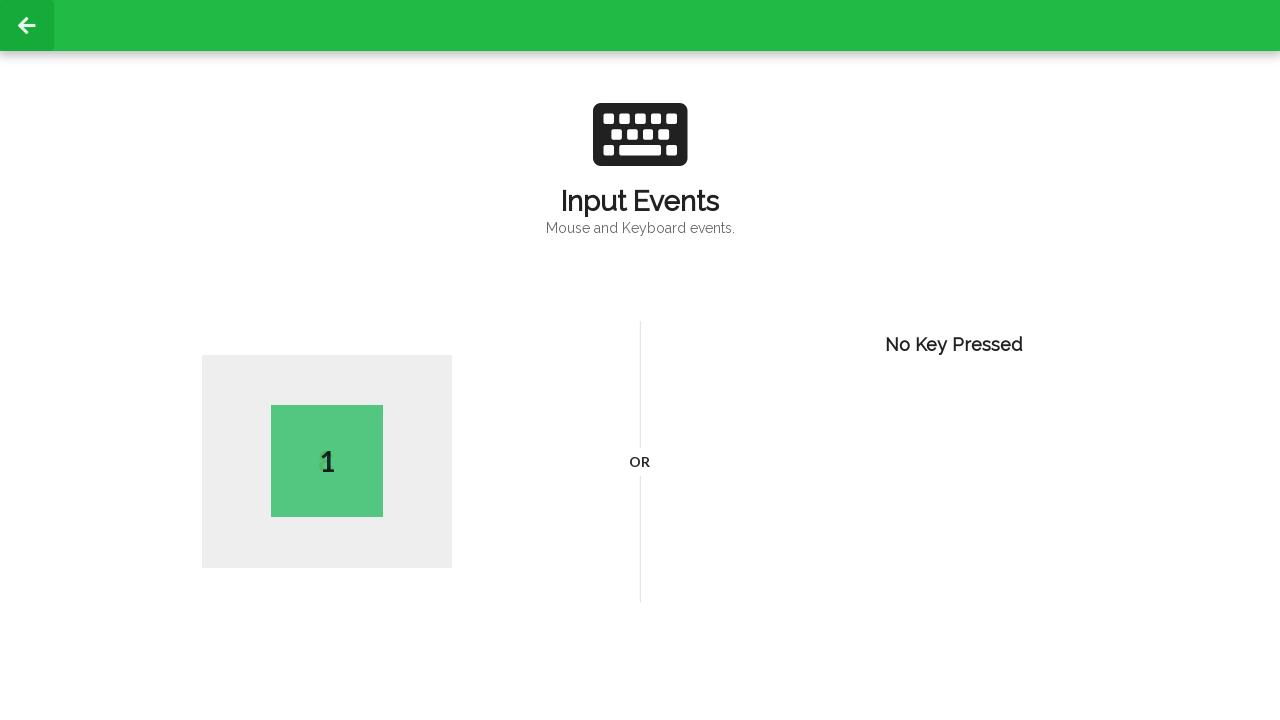

Performed single left click on page body at (640, 360) on body
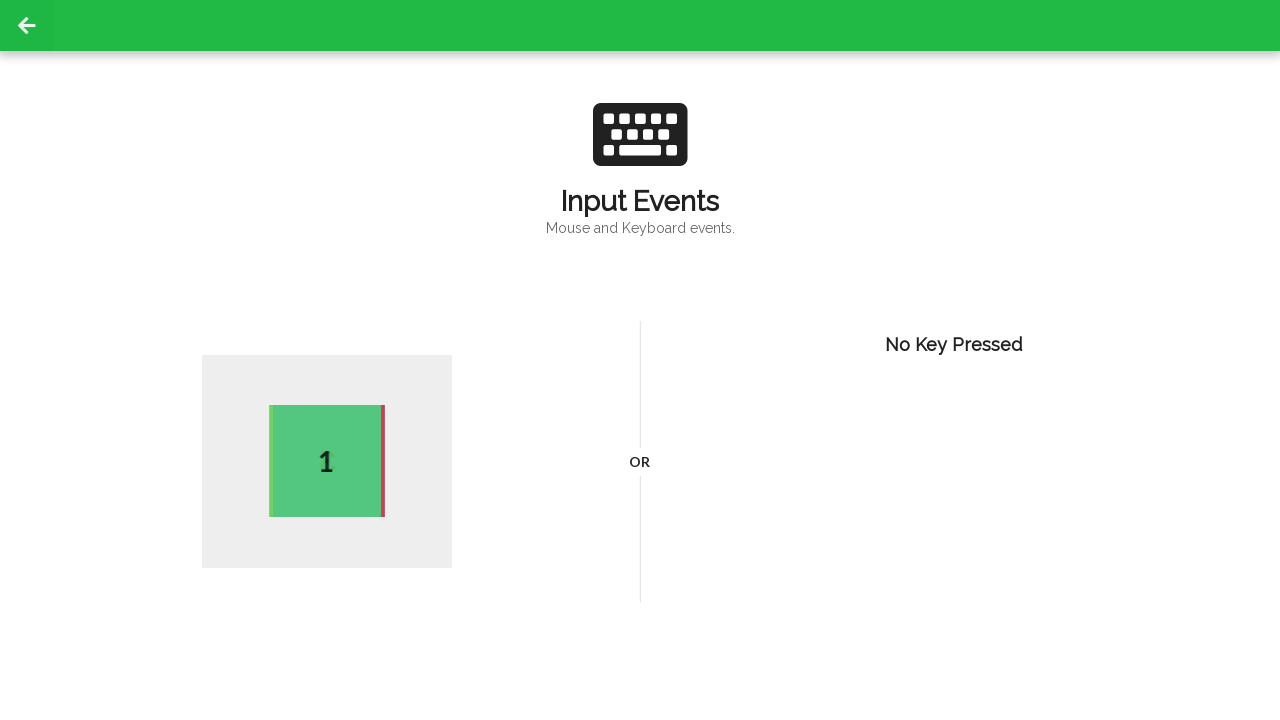

Verified active element appeared after single click
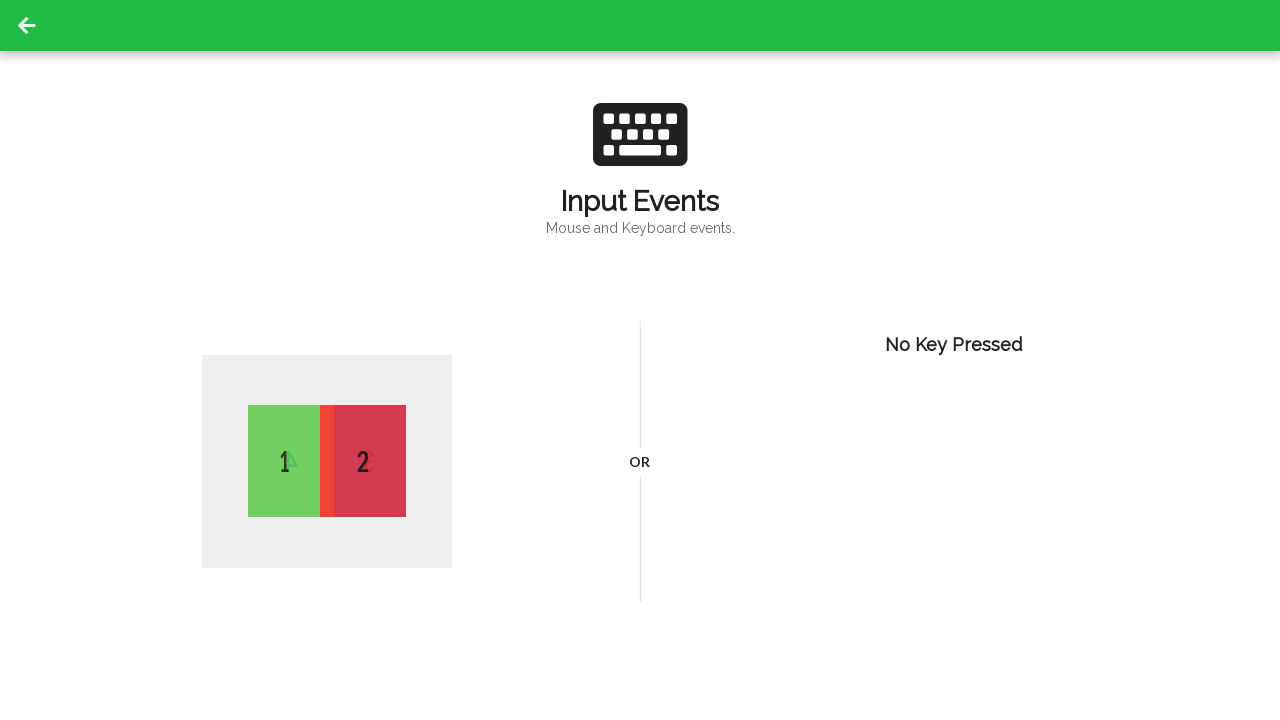

Performed double click on page body at (640, 360) on body
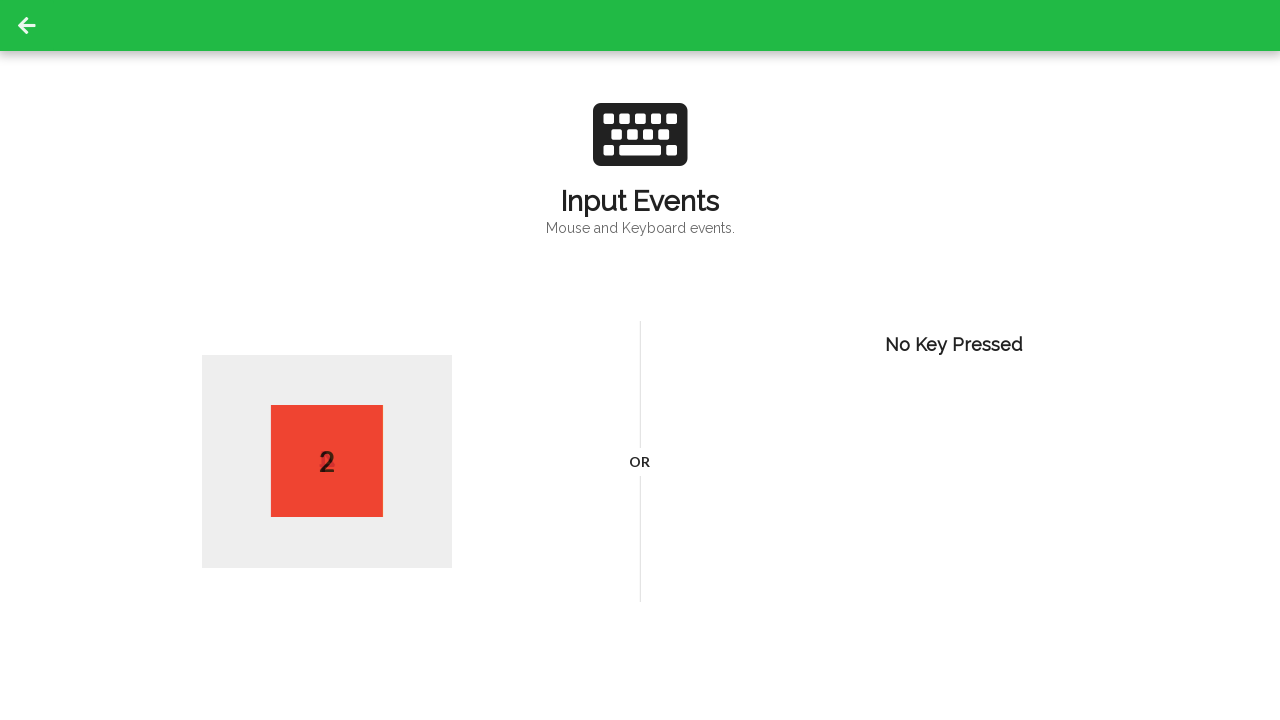

Verified active element updated after double click
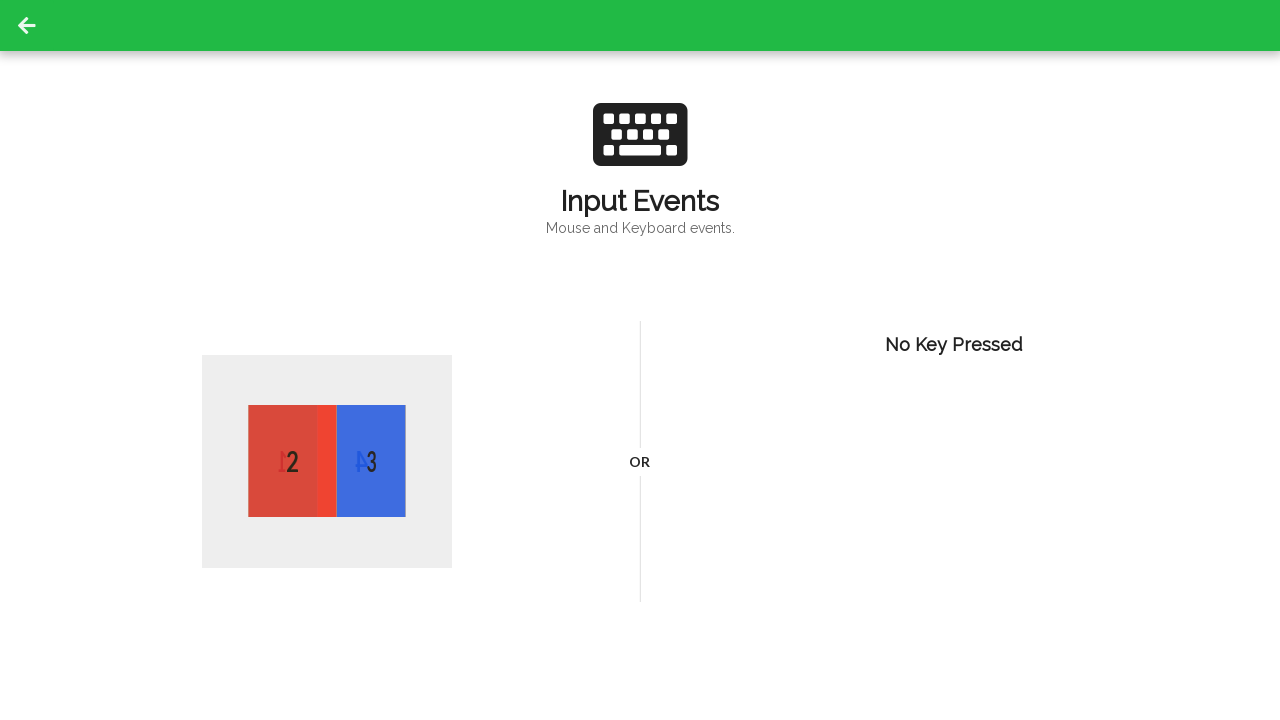

Performed right click (context click) on page body at (640, 360) on body
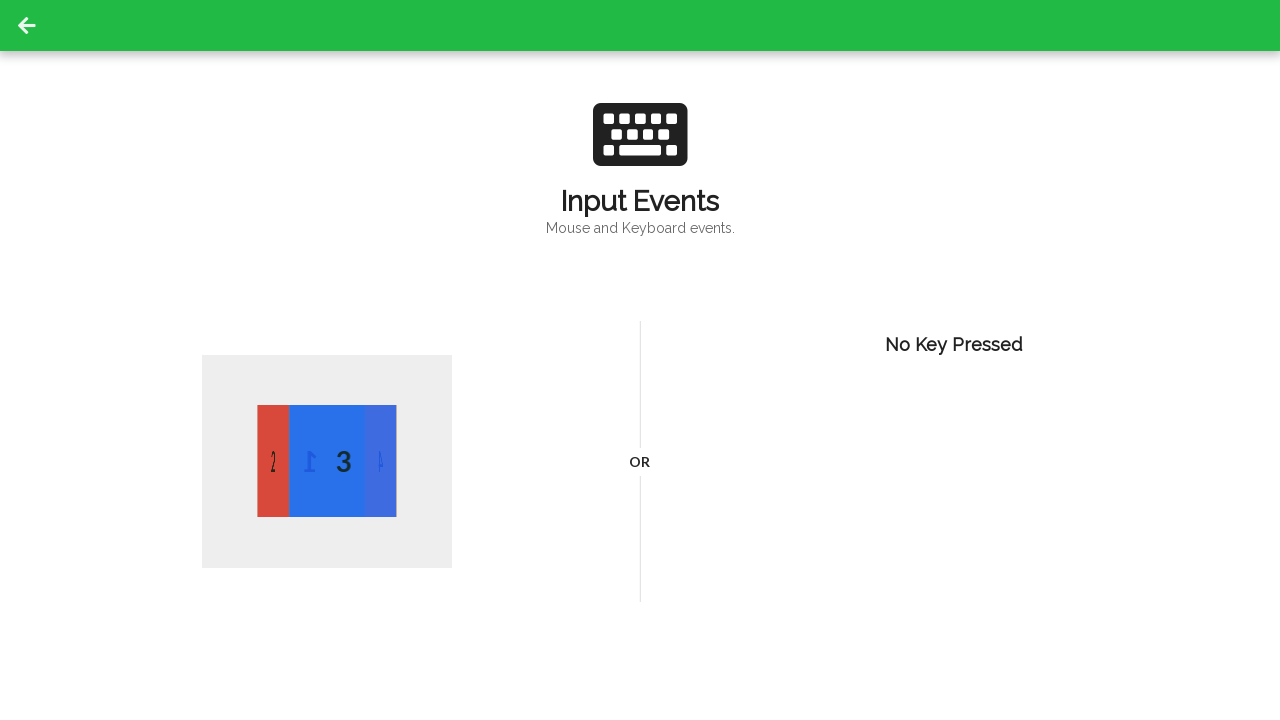

Verified active element updated after right click
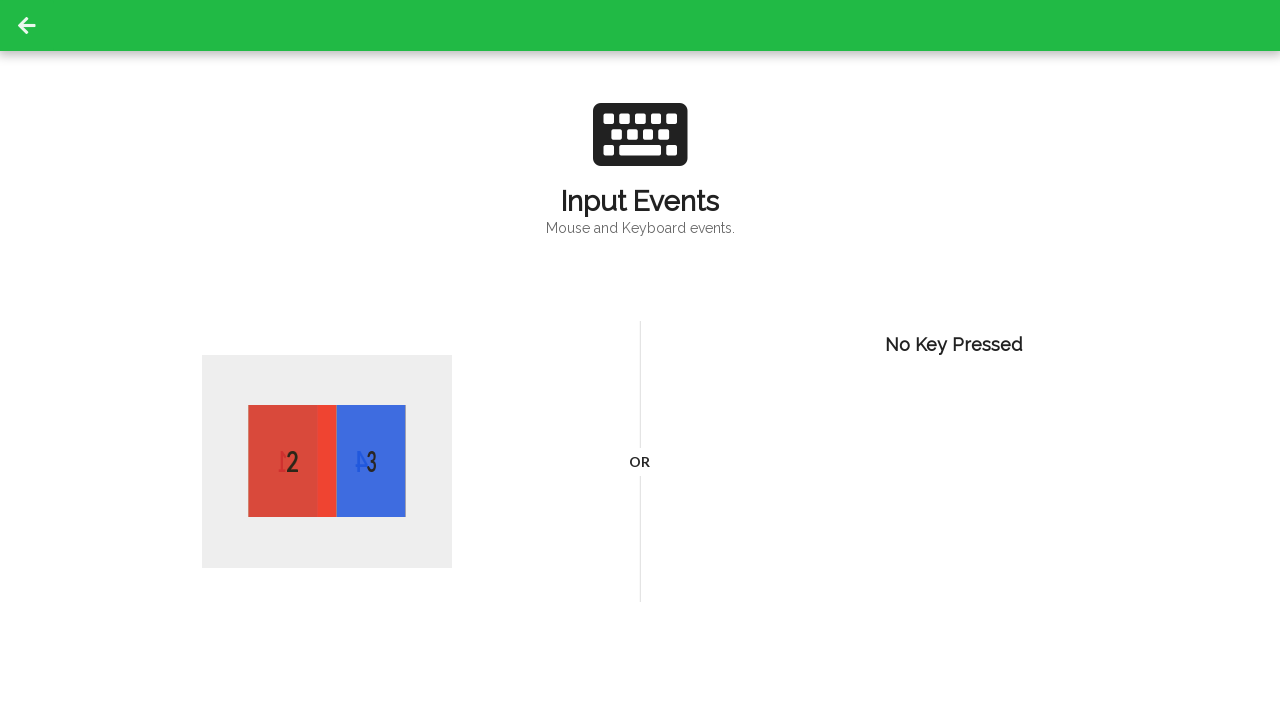

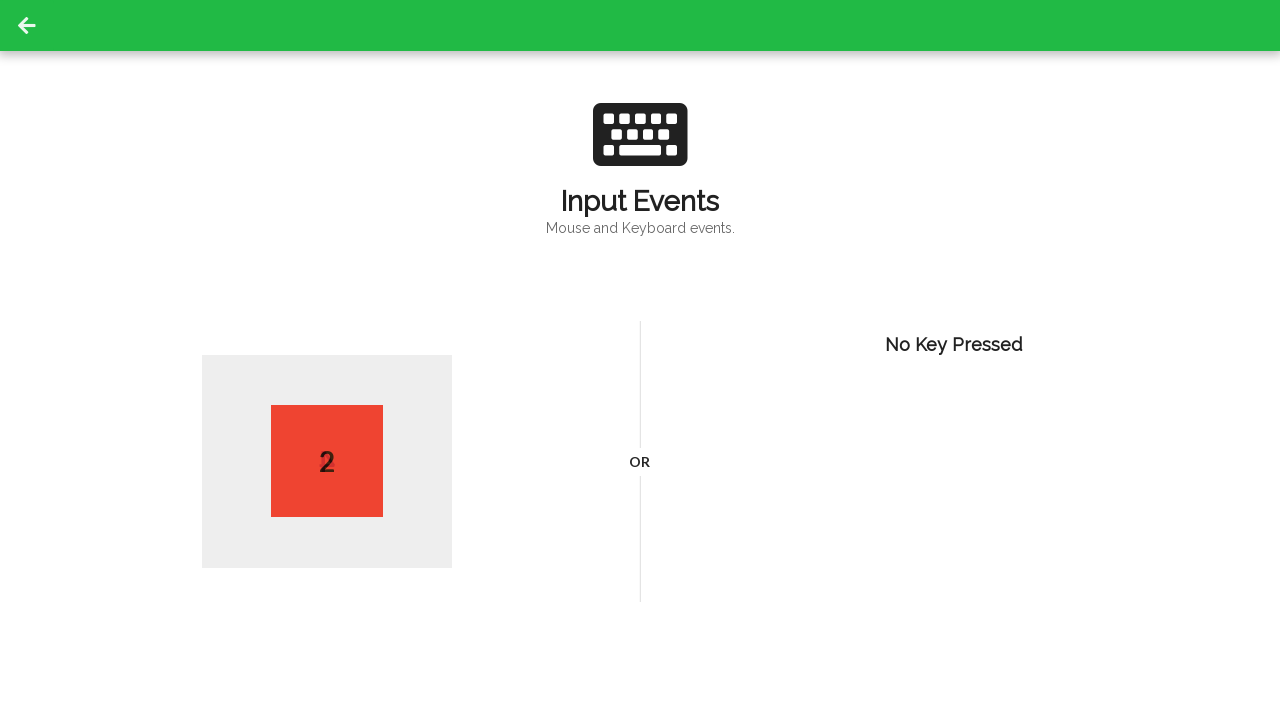